Tests input field functionality by entering a number, clearing the field using keyboard shortcuts, and entering a new number

Starting URL: http://the-internet.herokuapp.com/inputs

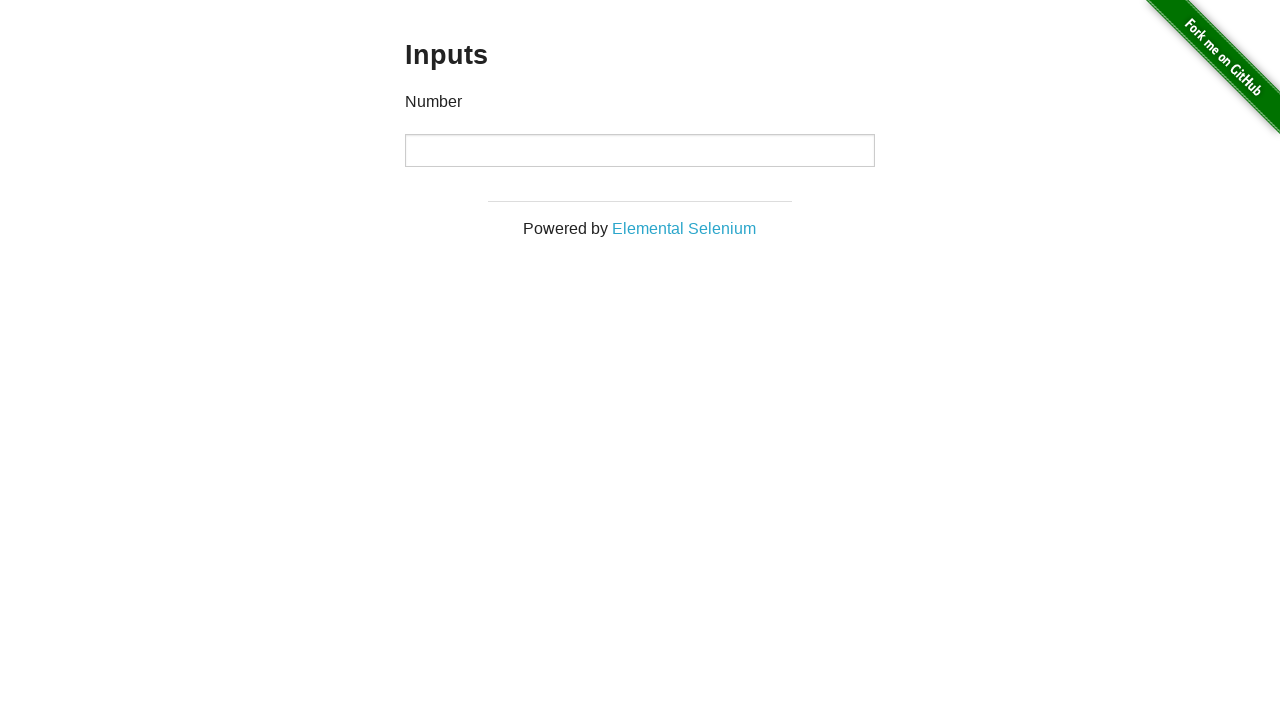

Entered '1000' into the input field on //*[@id="content"]/div/div/div/input
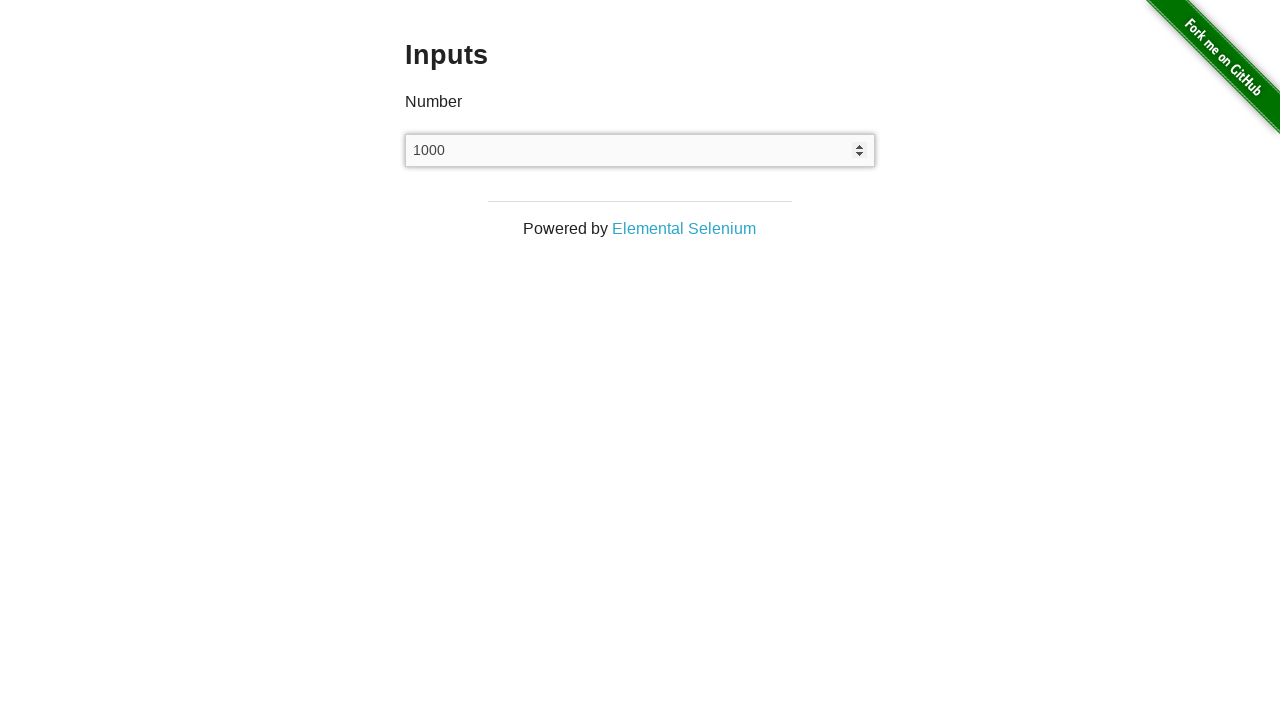

Selected all text in the input field using Ctrl+A
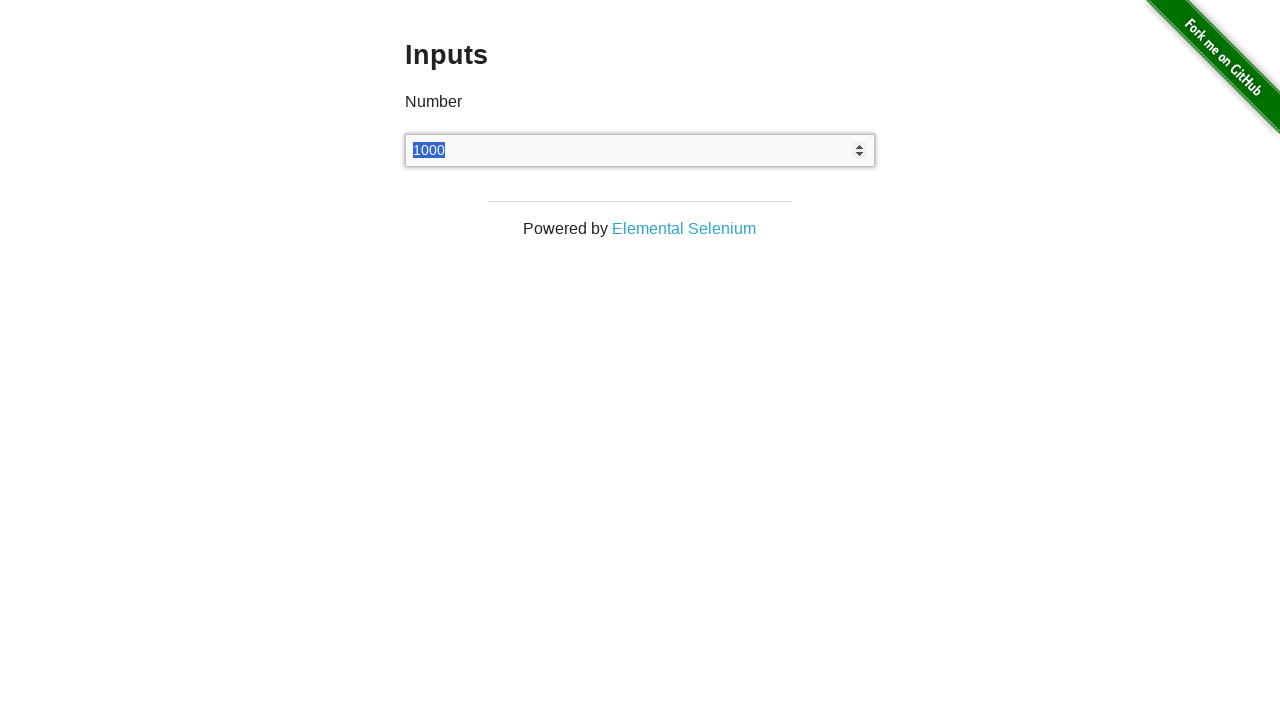

Cleared the input field using Delete key
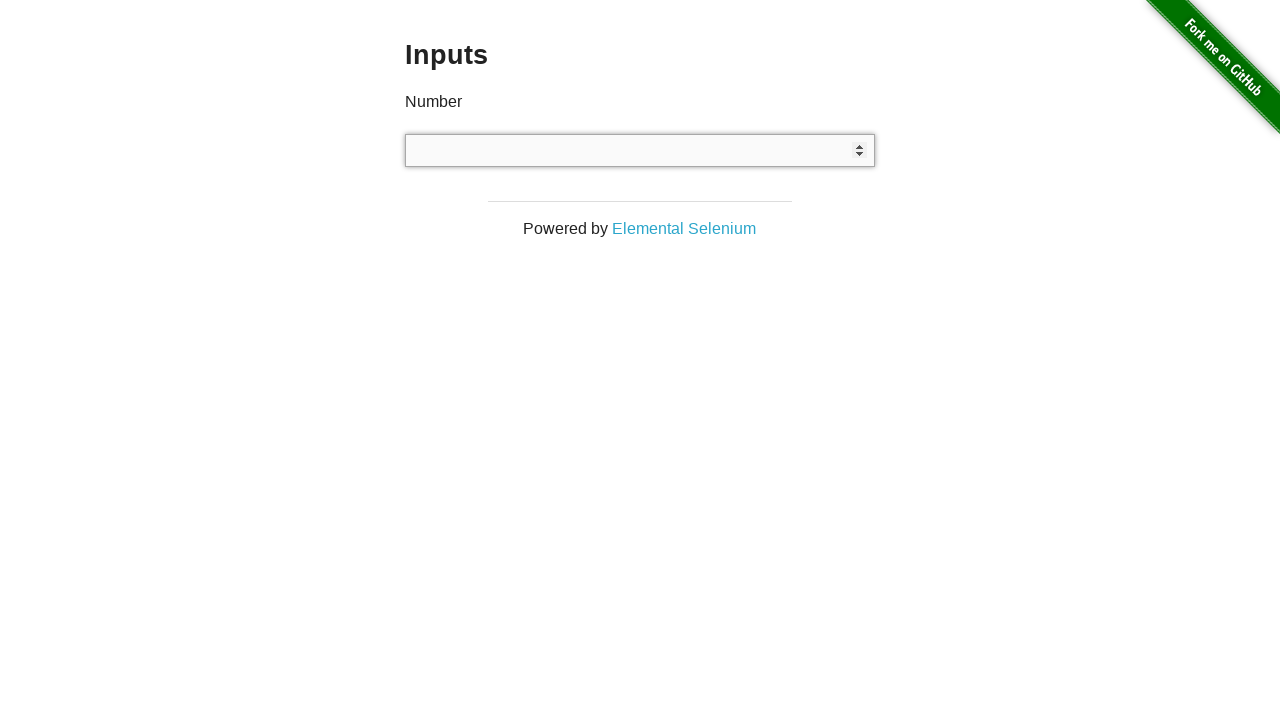

Entered '999' into the input field on //*[@id="content"]/div/div/div/input
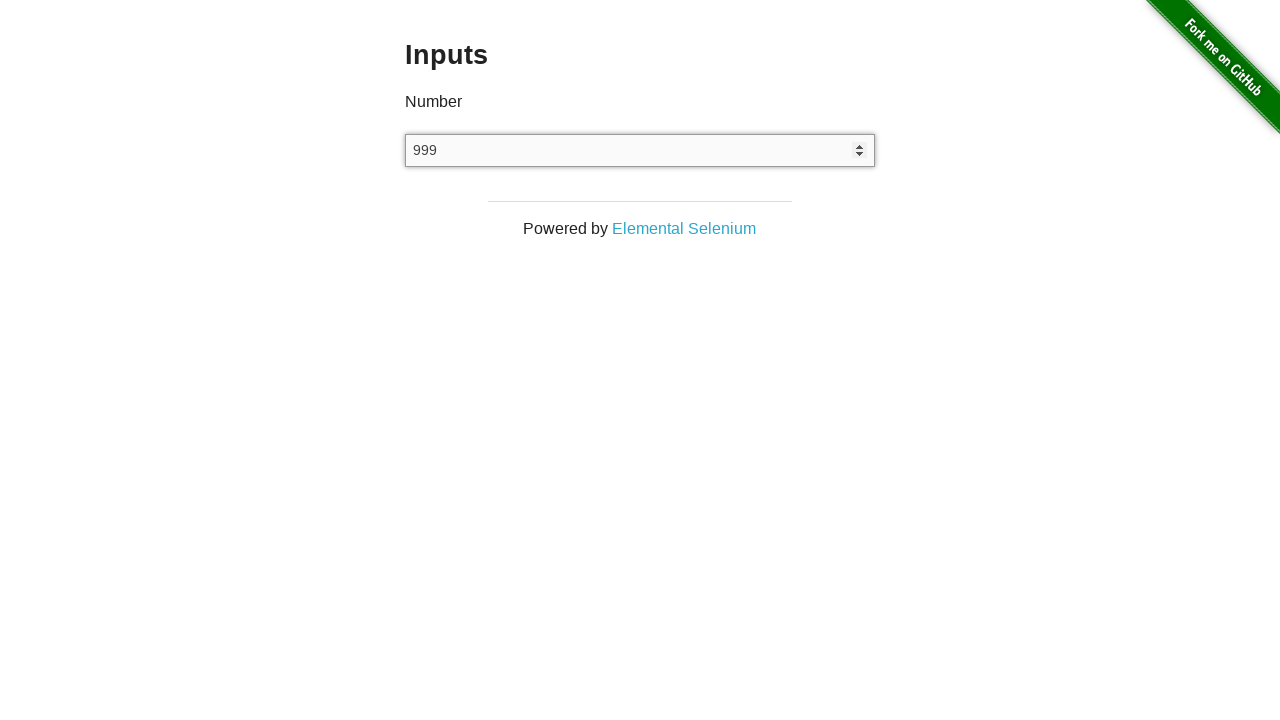

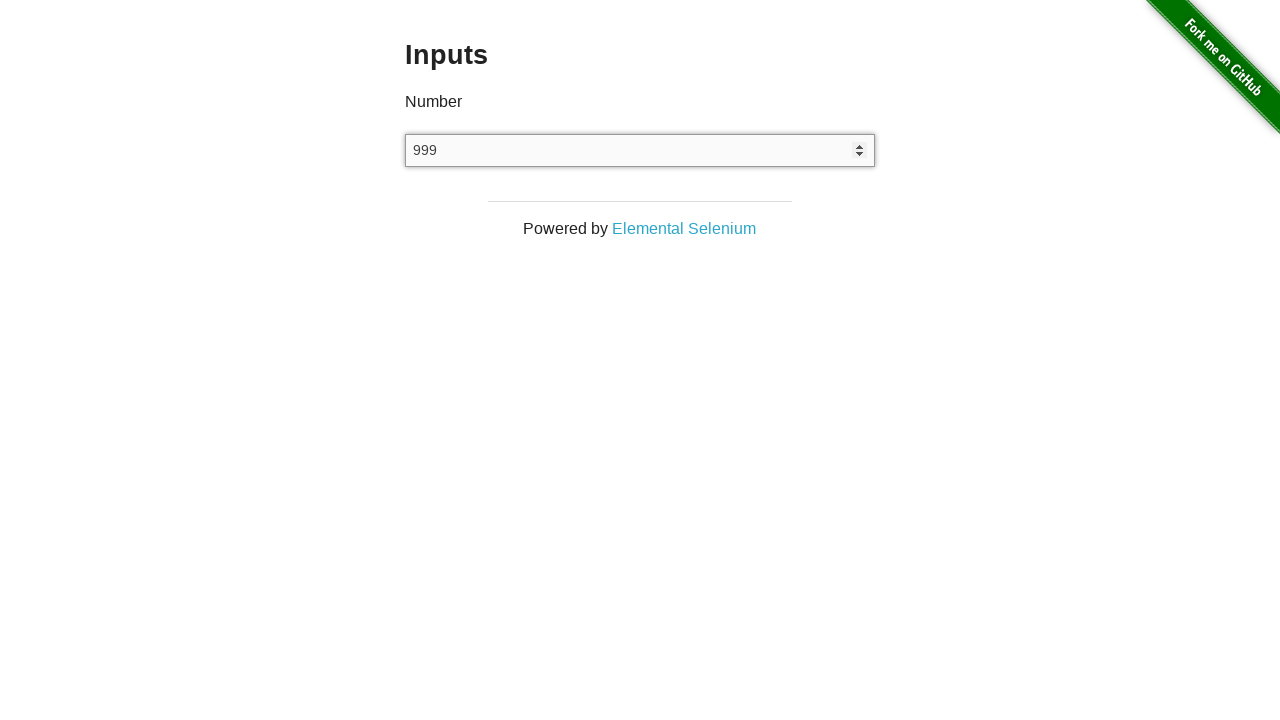